Tests that finding a dynamically added element fails without waiting

Starting URL: https://www.selenium.dev/selenium/web/dynamic.html

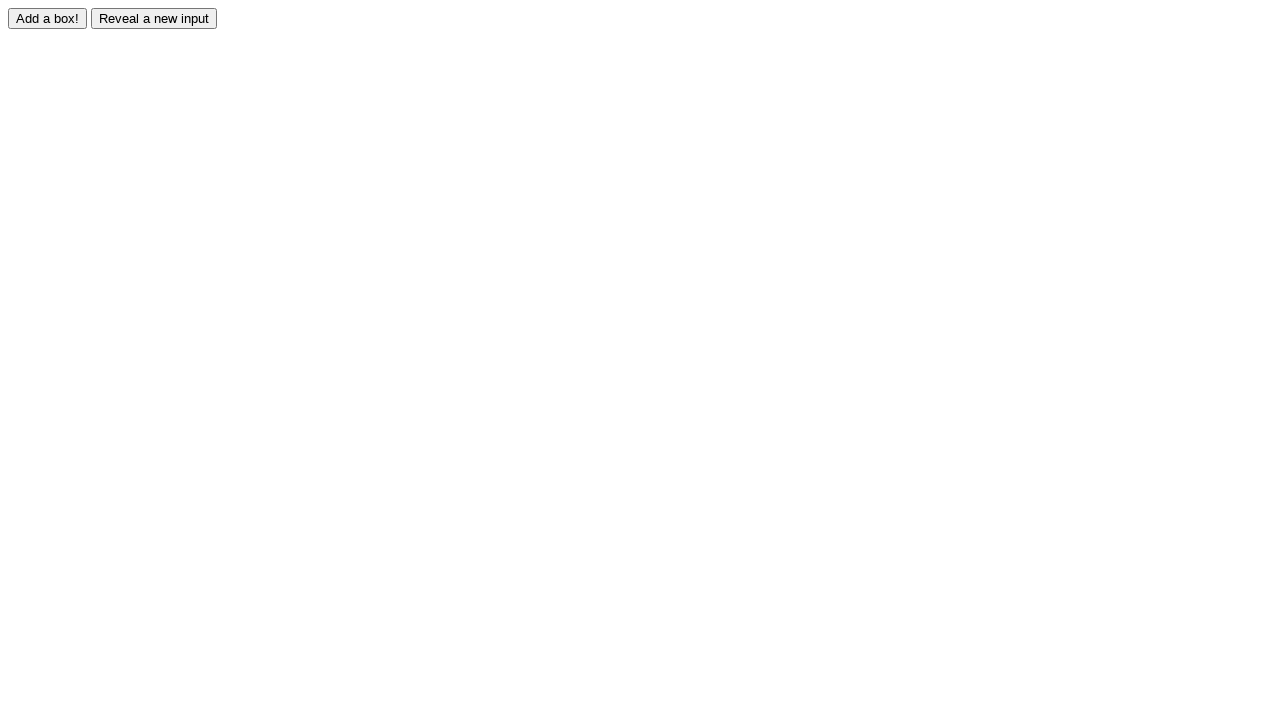

Navigated to dynamic element test page
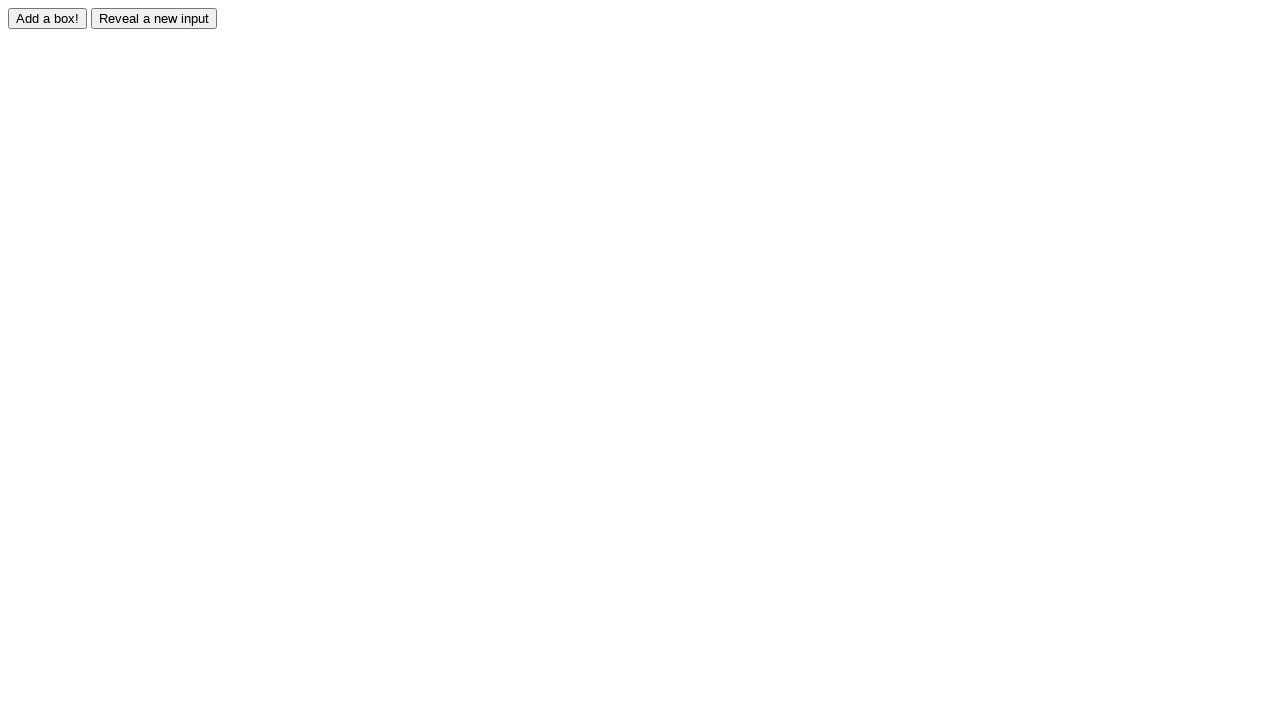

Clicked adder button to trigger dynamic element creation at (48, 18) on #adder
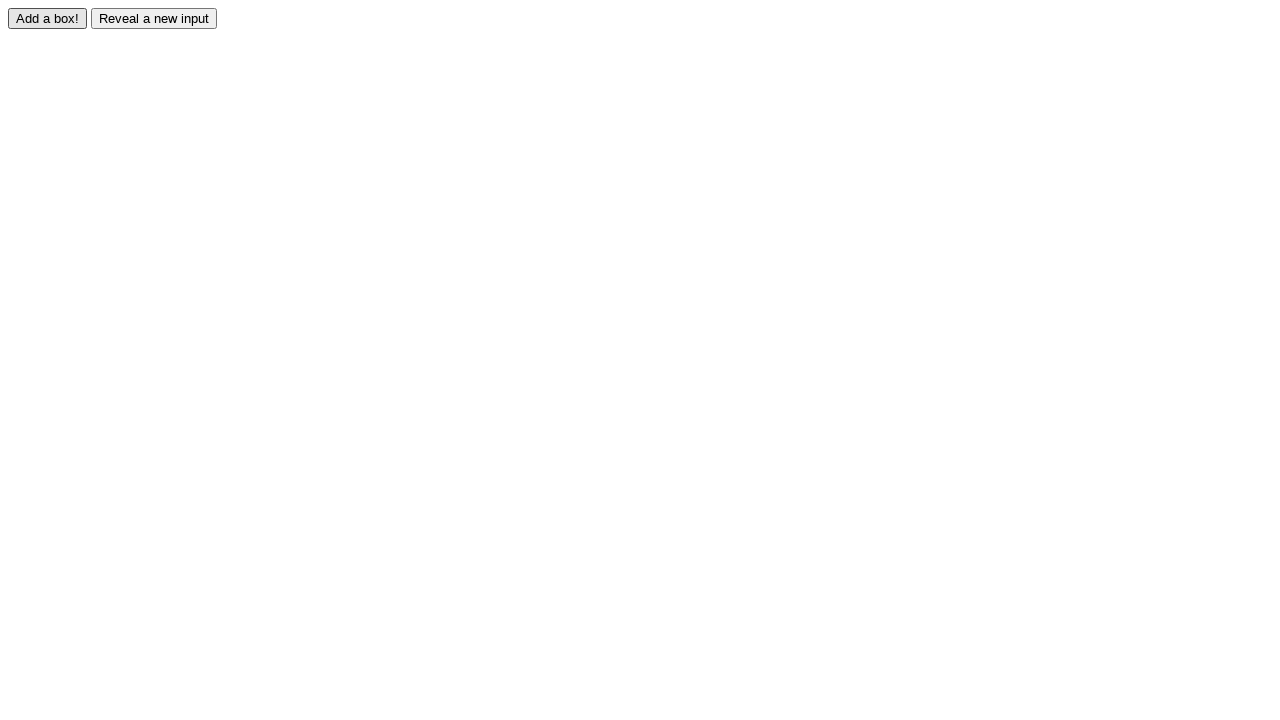

Attempted to wait for dynamically added element #box0 with 100ms timeout (expected to fail)
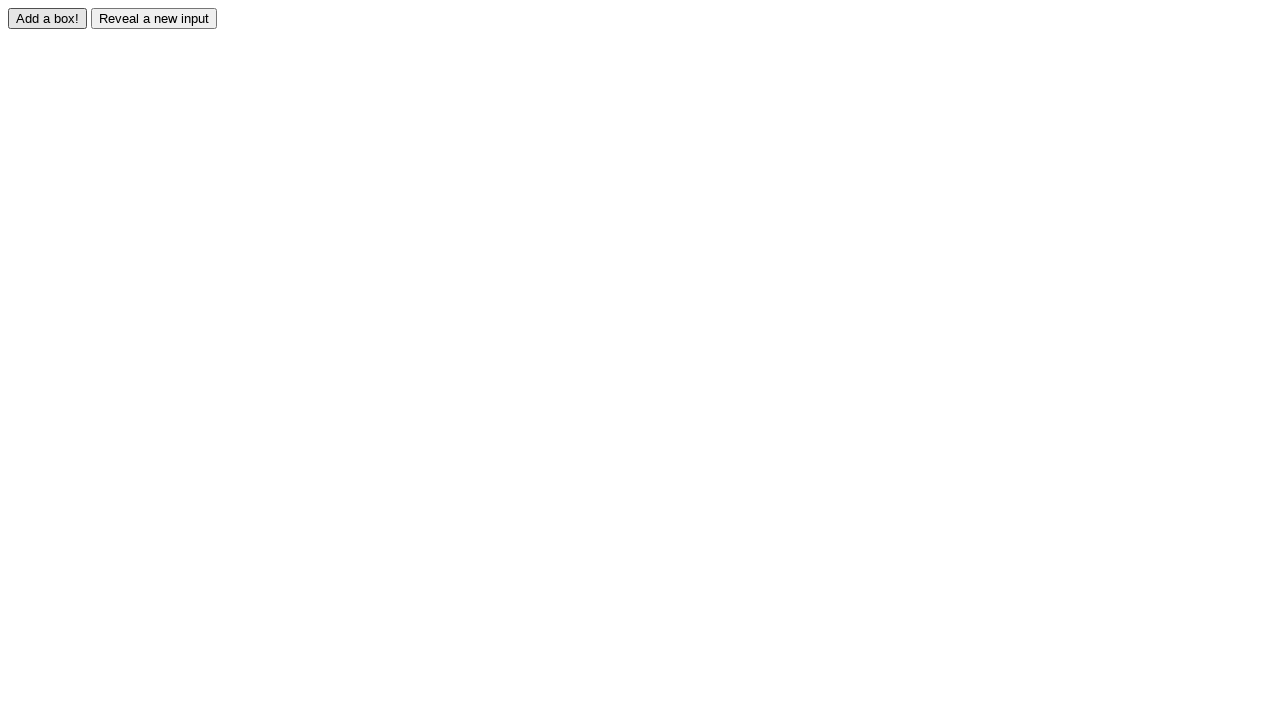

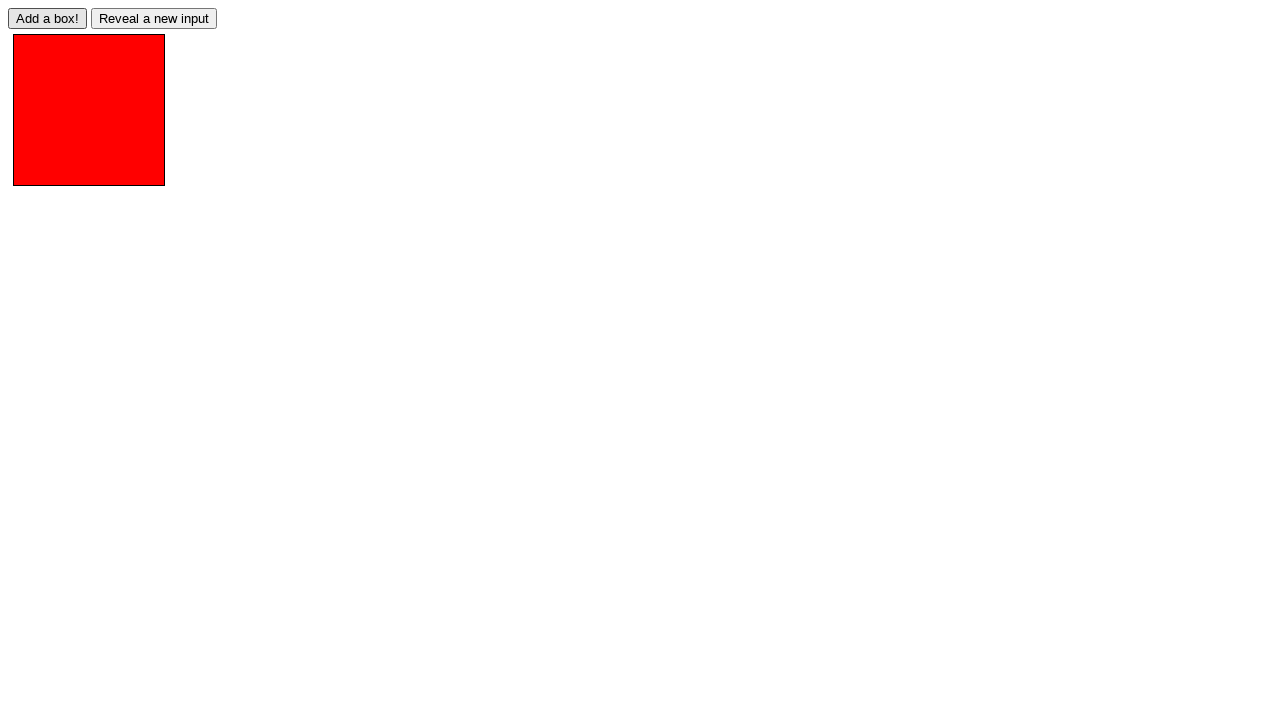